Tests creating a new todo item by entering a todo name and verifying the todo count increases

Starting URL: https://eviltester.github.io/simpletodolist/todo.html#/&eviltester

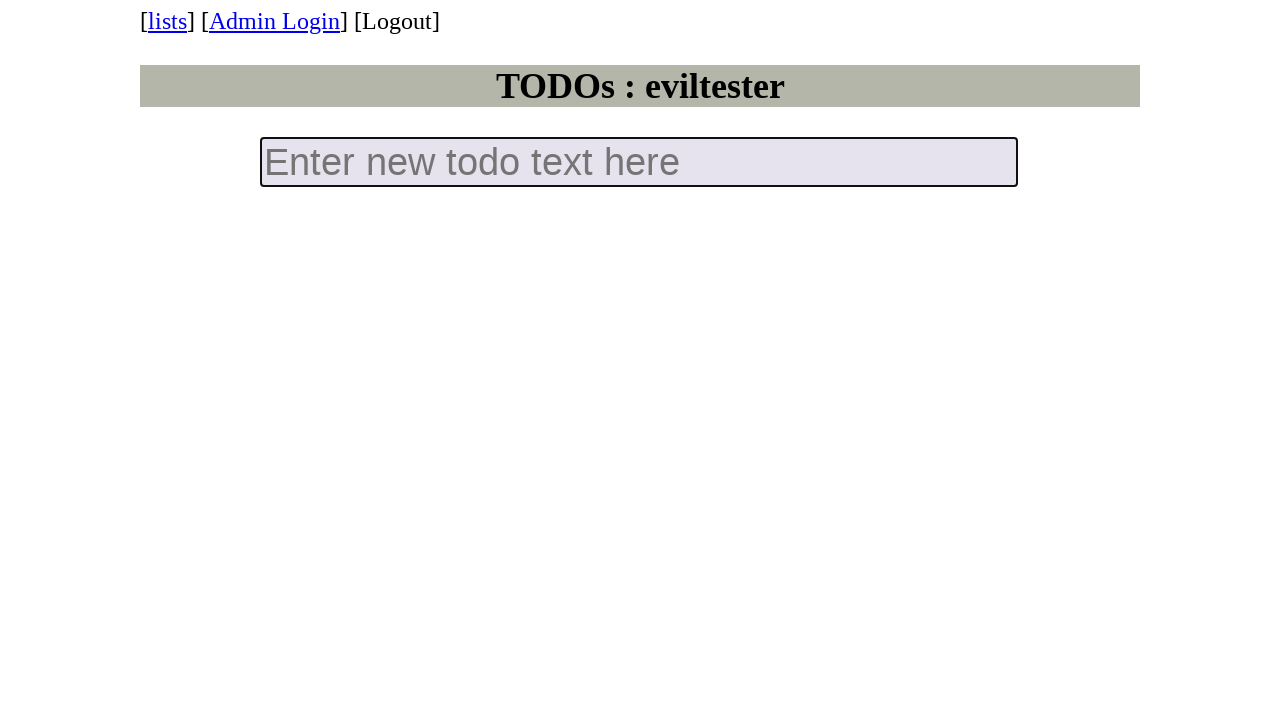

Waited for new todo input field to load
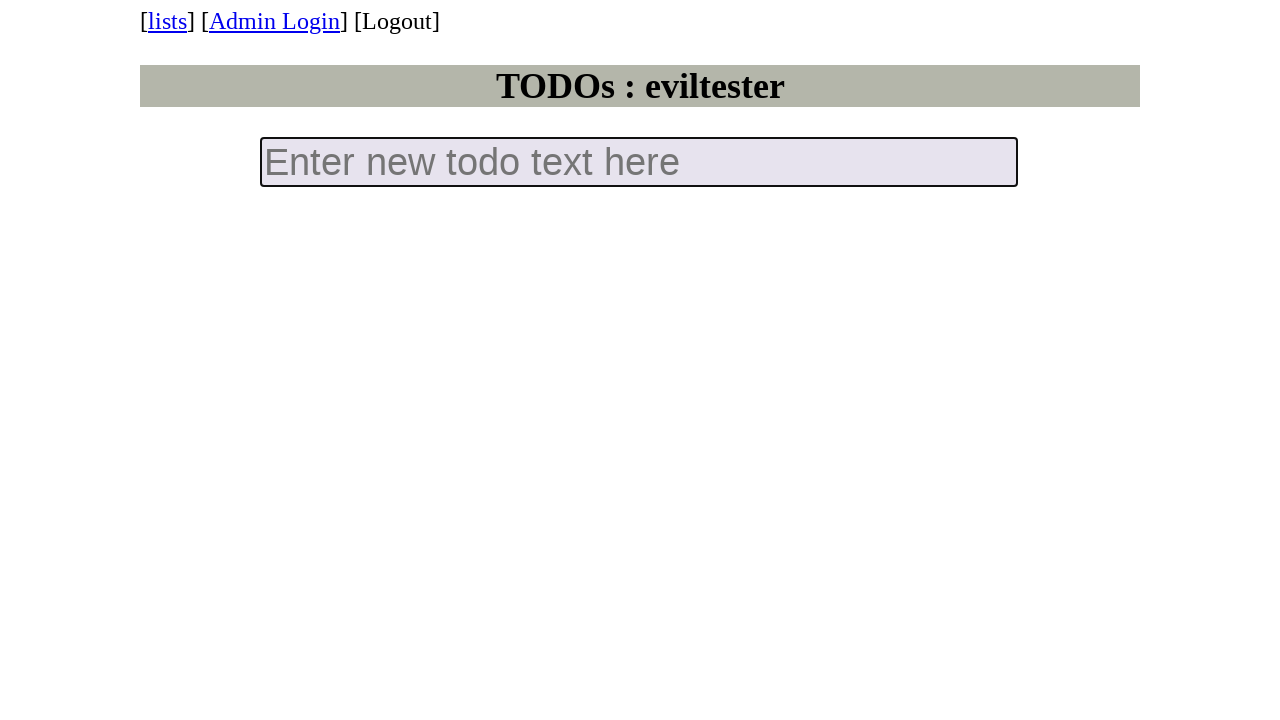

Counted initial todos: 0 items
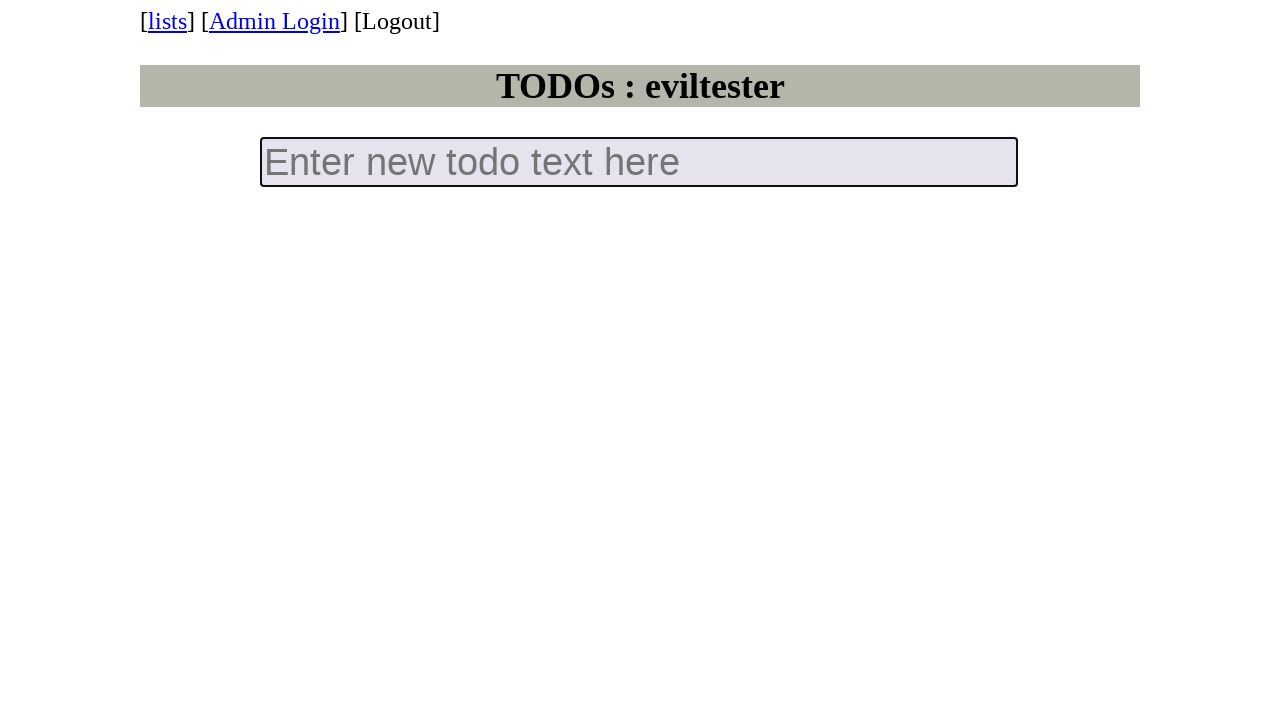

Entered 'Do this thing' in the new todo field on input.new-todo
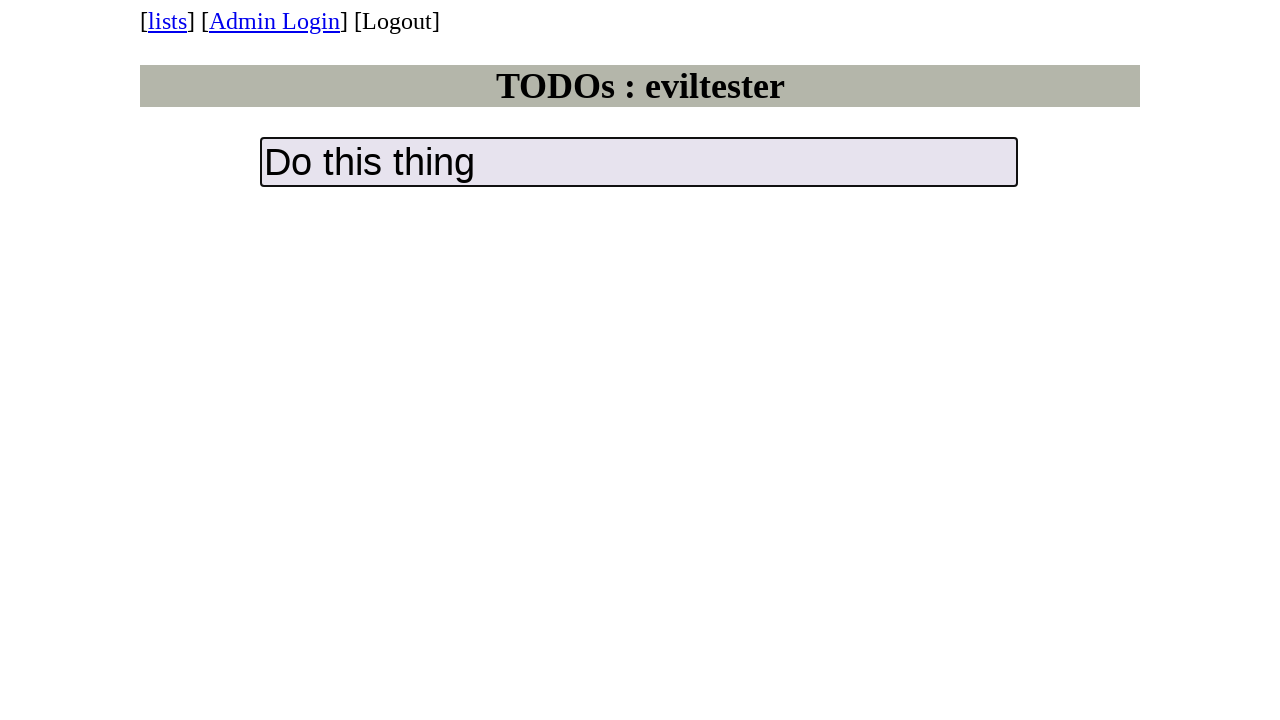

Pressed Enter to create the todo on input.new-todo
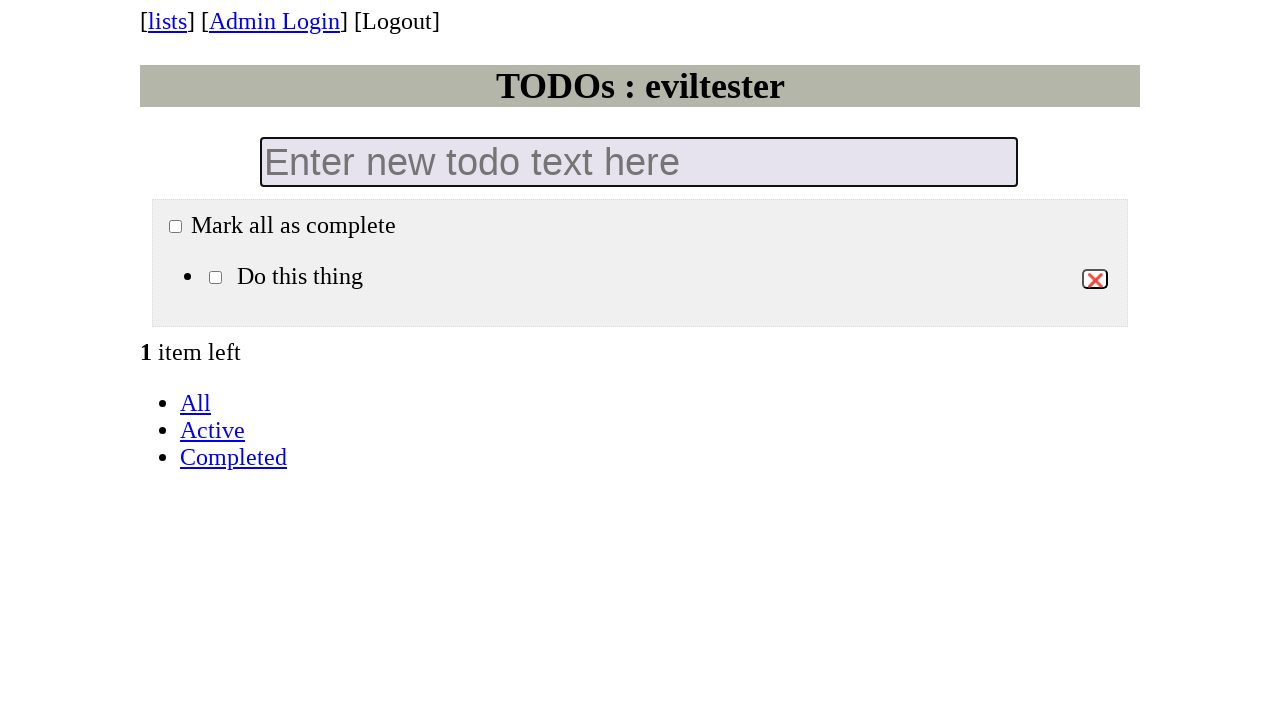

Verified todo count increased beyond initial count of 0
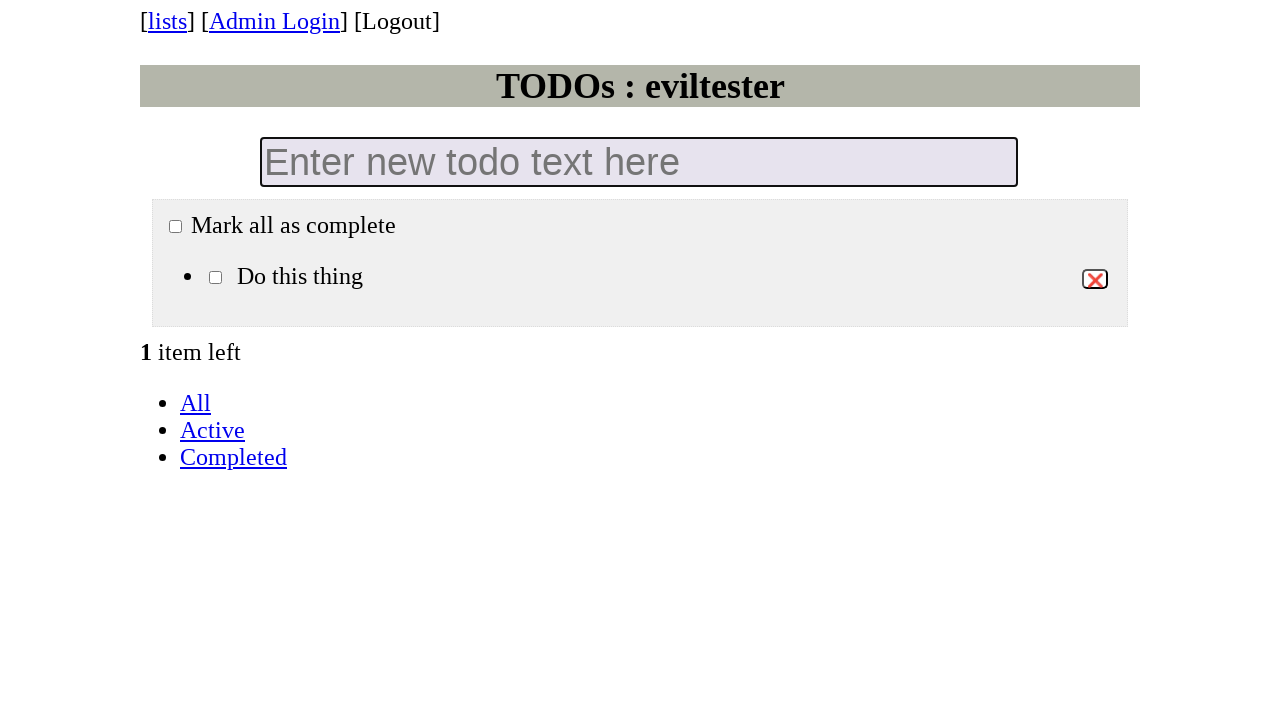

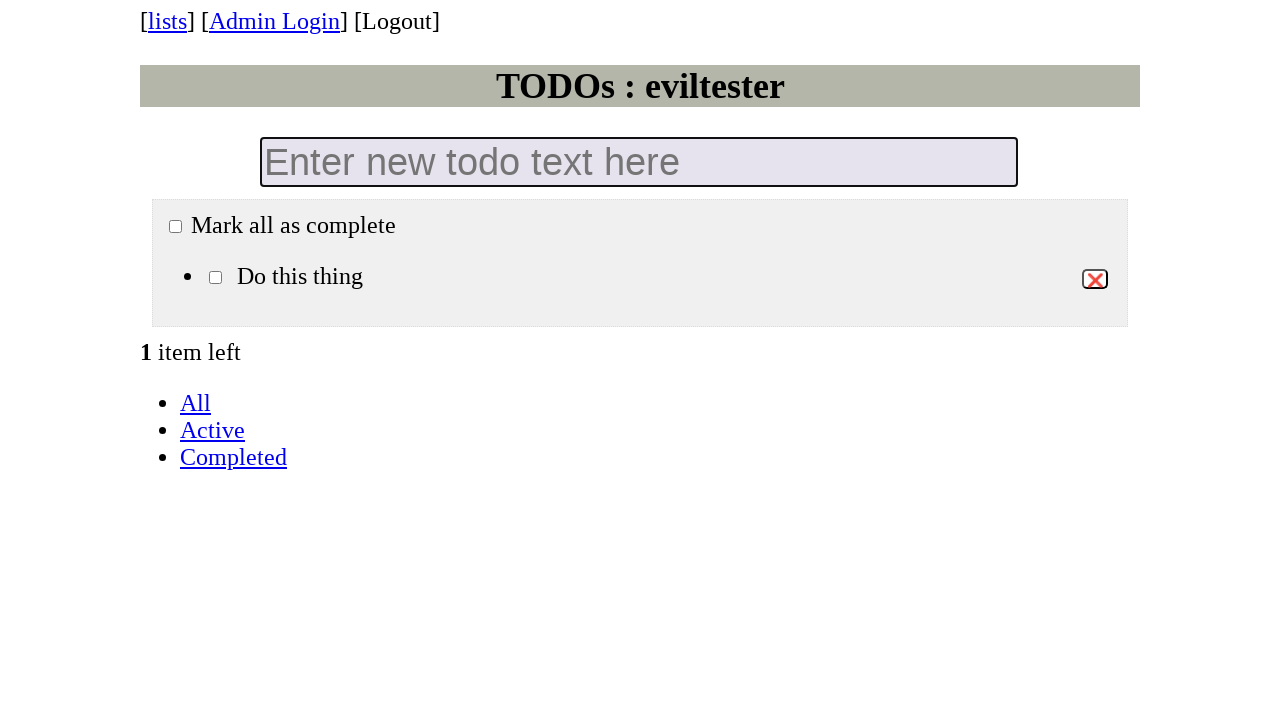